Tests the search functionality on directinfo.ma business directory by entering a brand name, submitting the search, and clicking on a search result to navigate to the brand's detail page.

Starting URL: https://www.directinfo.ma/

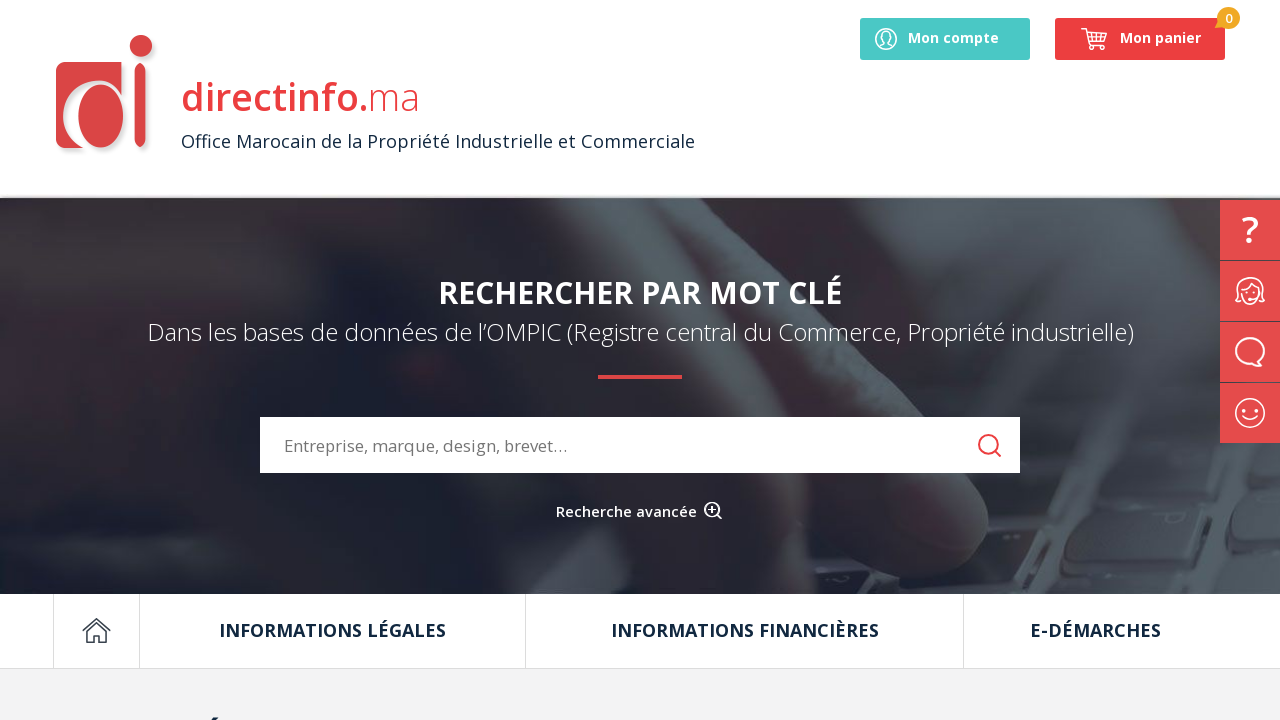

Search input field loaded and is visible
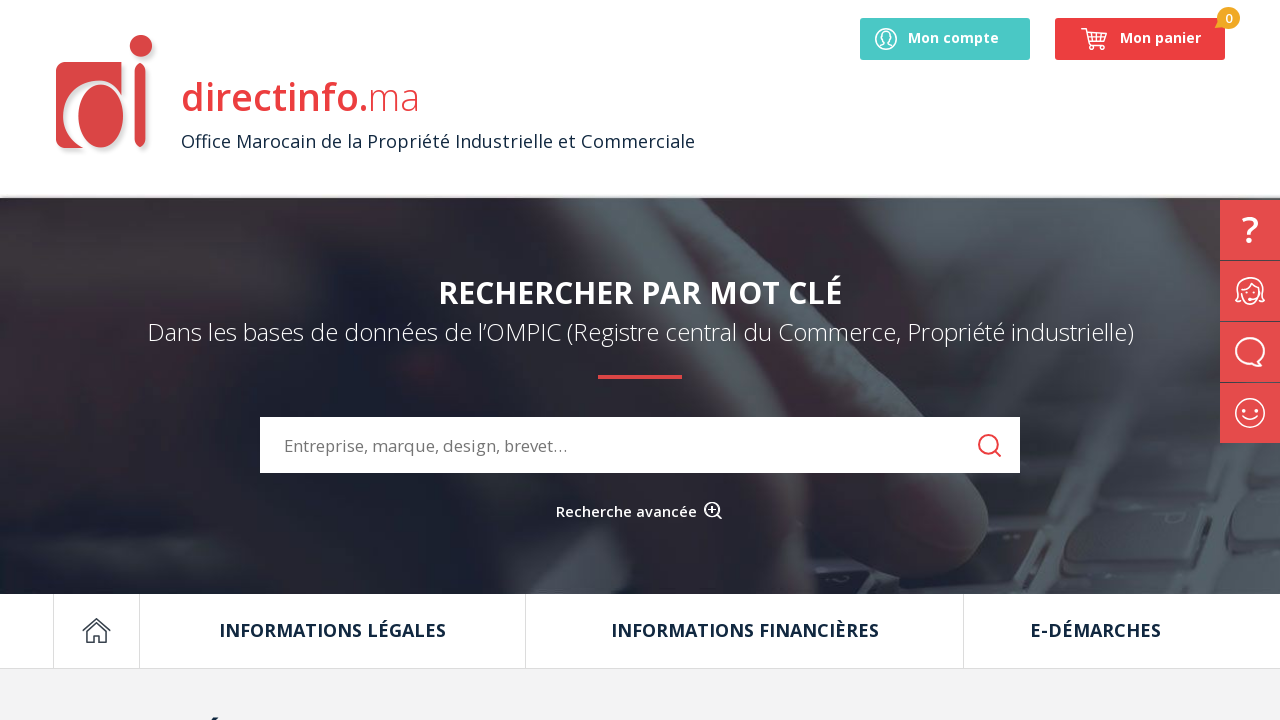

Entered brand name 'MARJANE' in search field on #SearchText
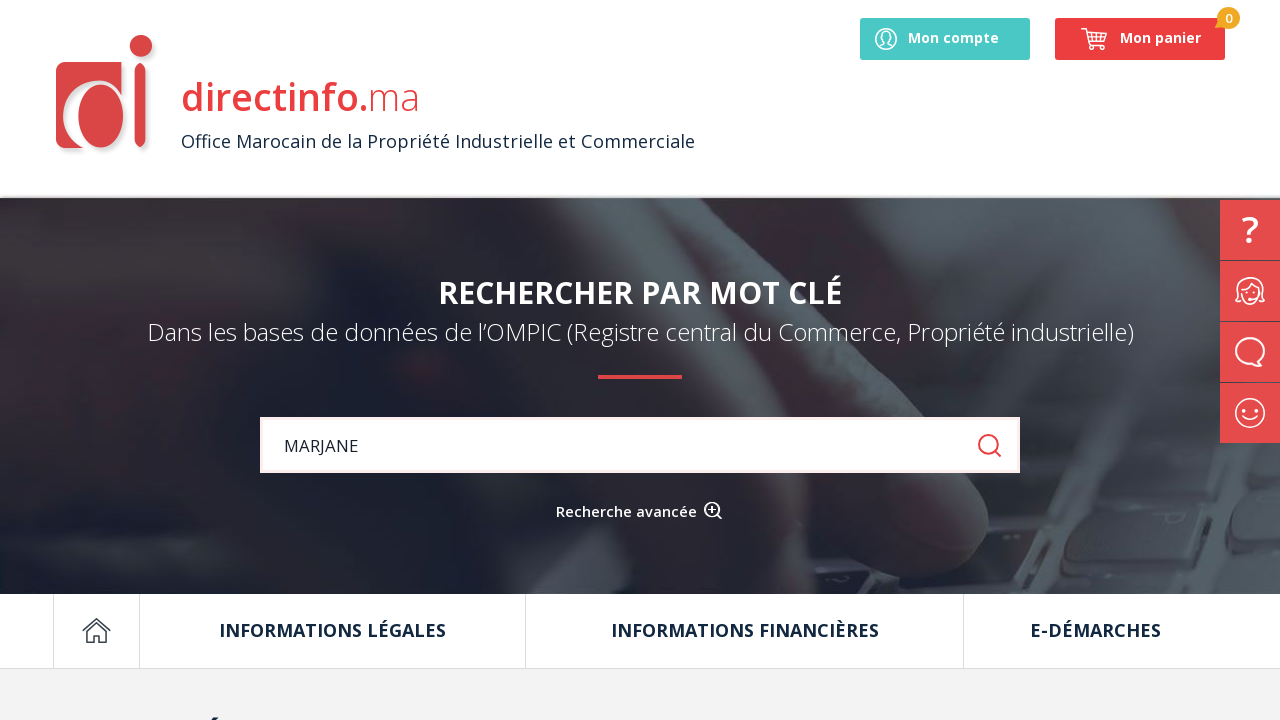

Pressed Enter to submit search on #SearchText
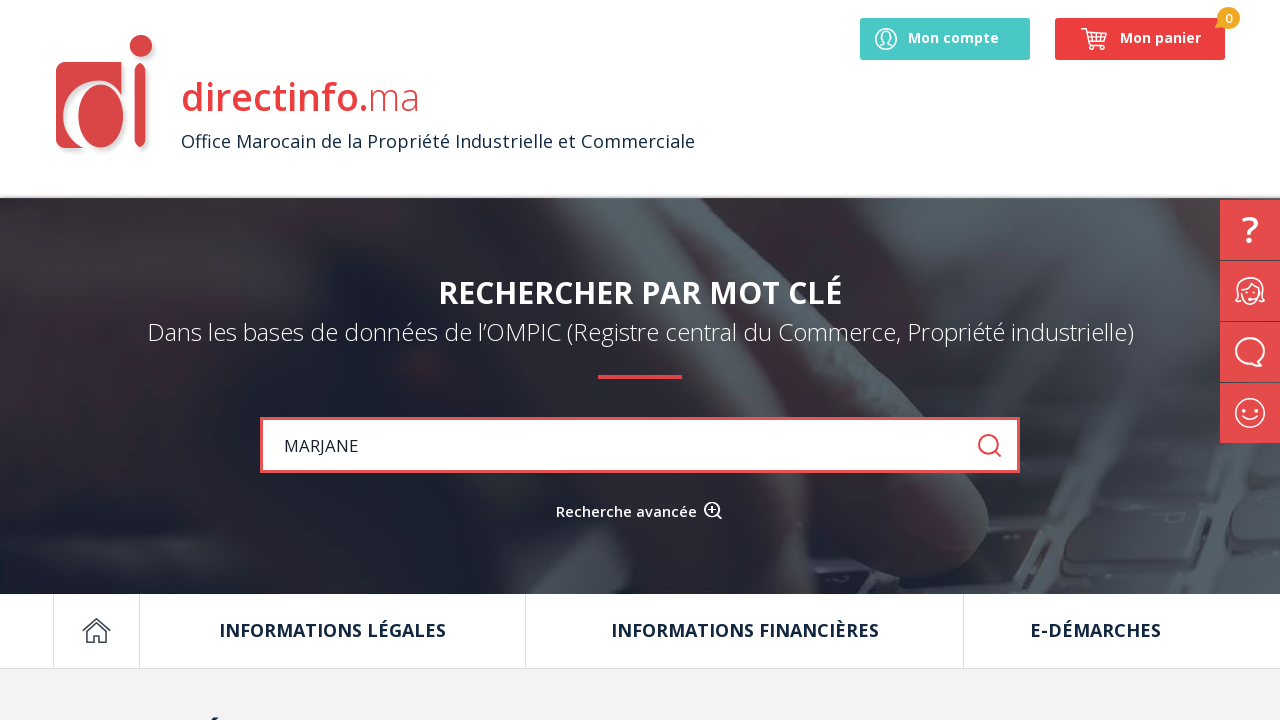

Waited for search results to load
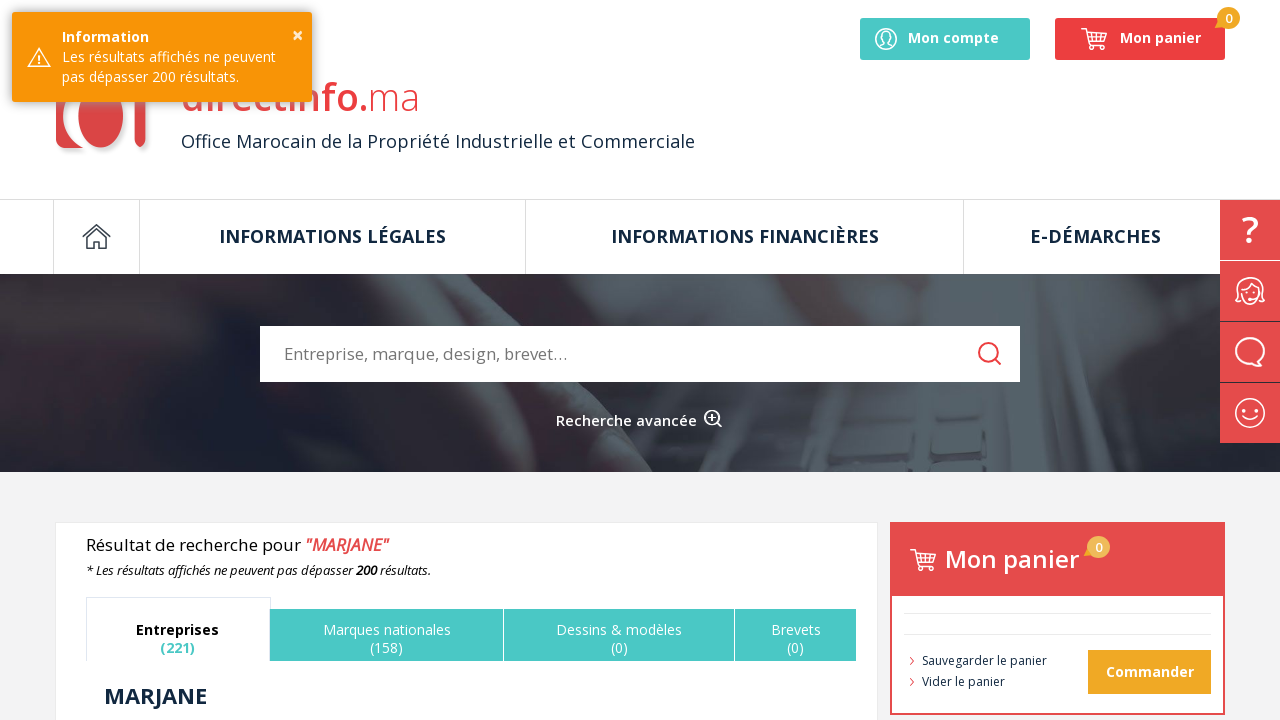

Search result link became available
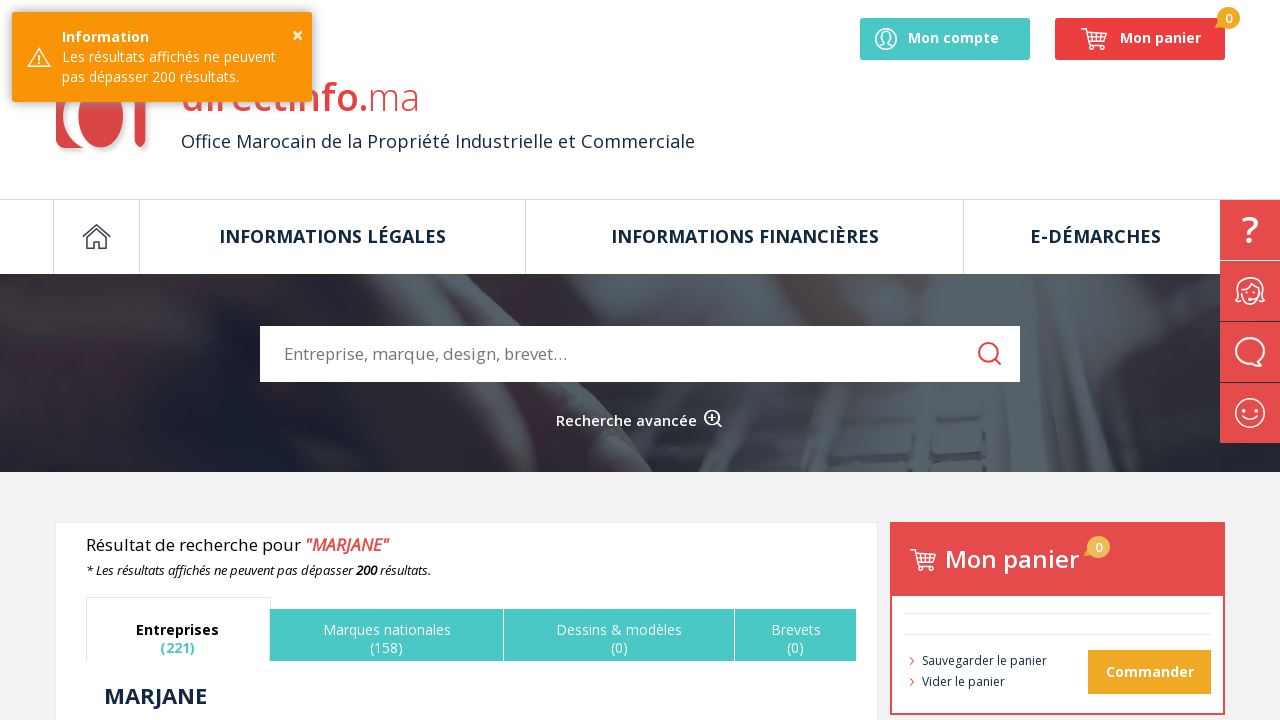

Clicked on the first search result link at (481, 626) on a[_ngcontent-c8]
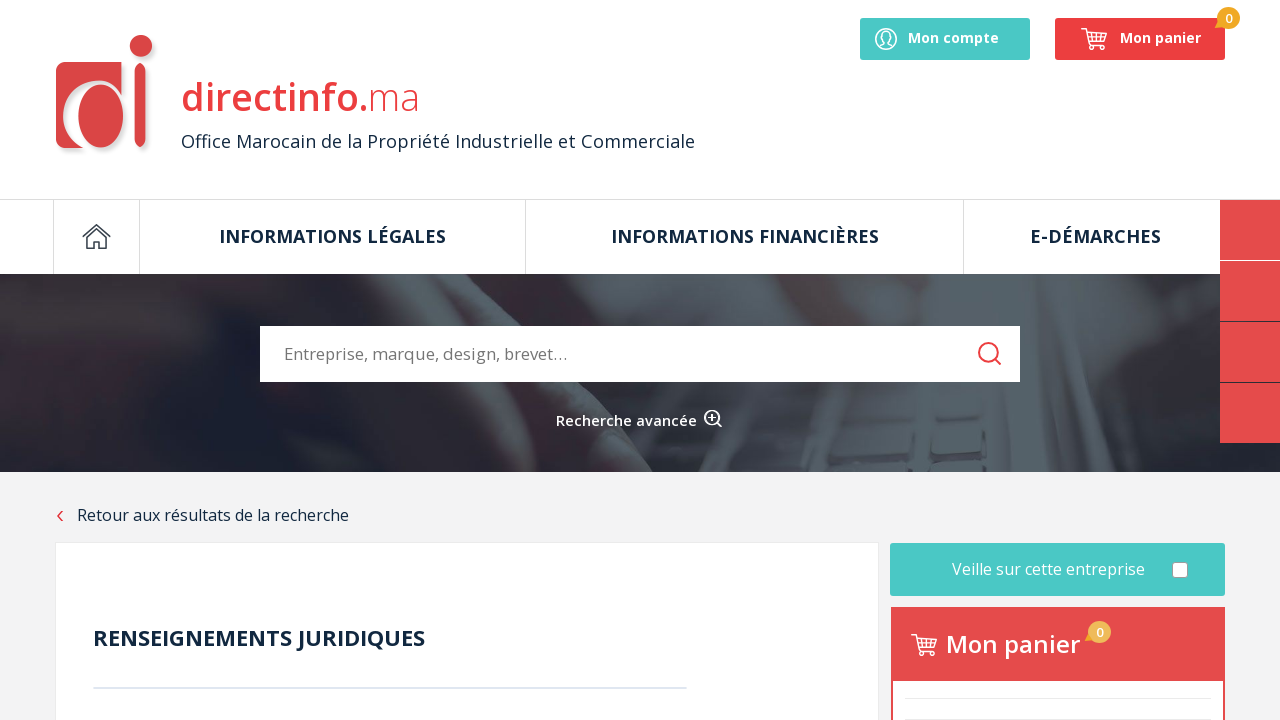

Brand detail page loaded successfully
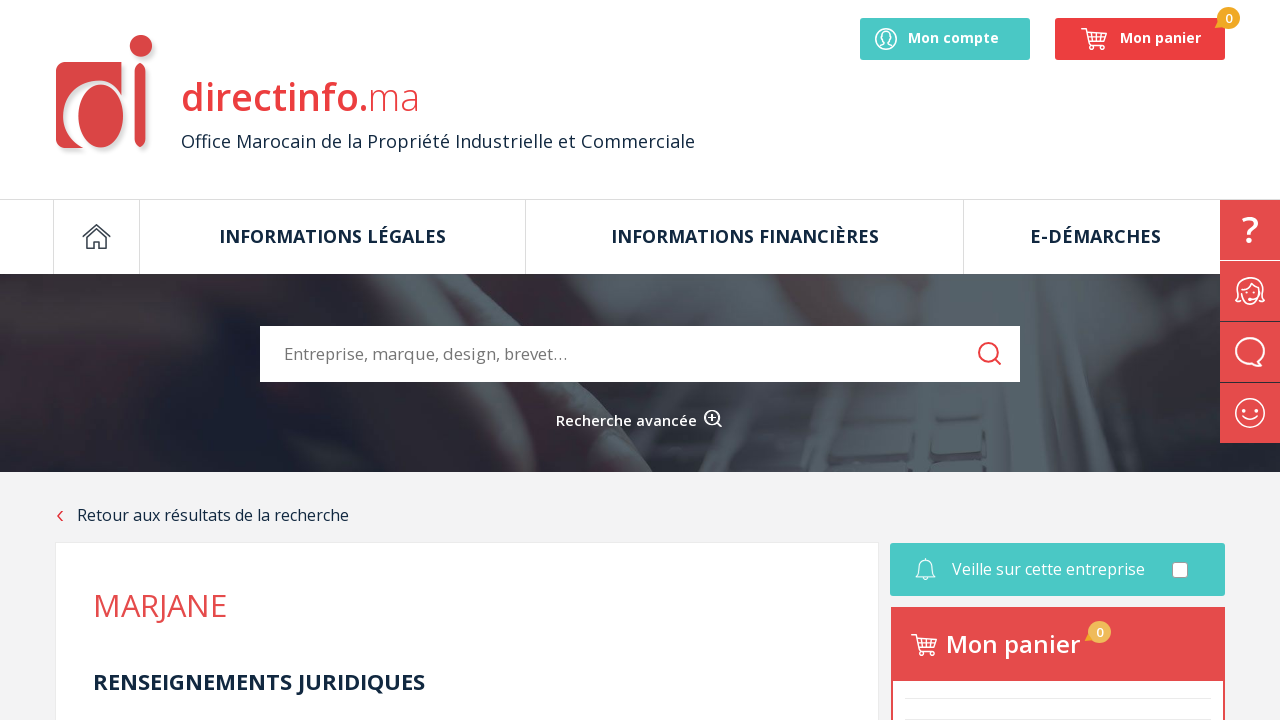

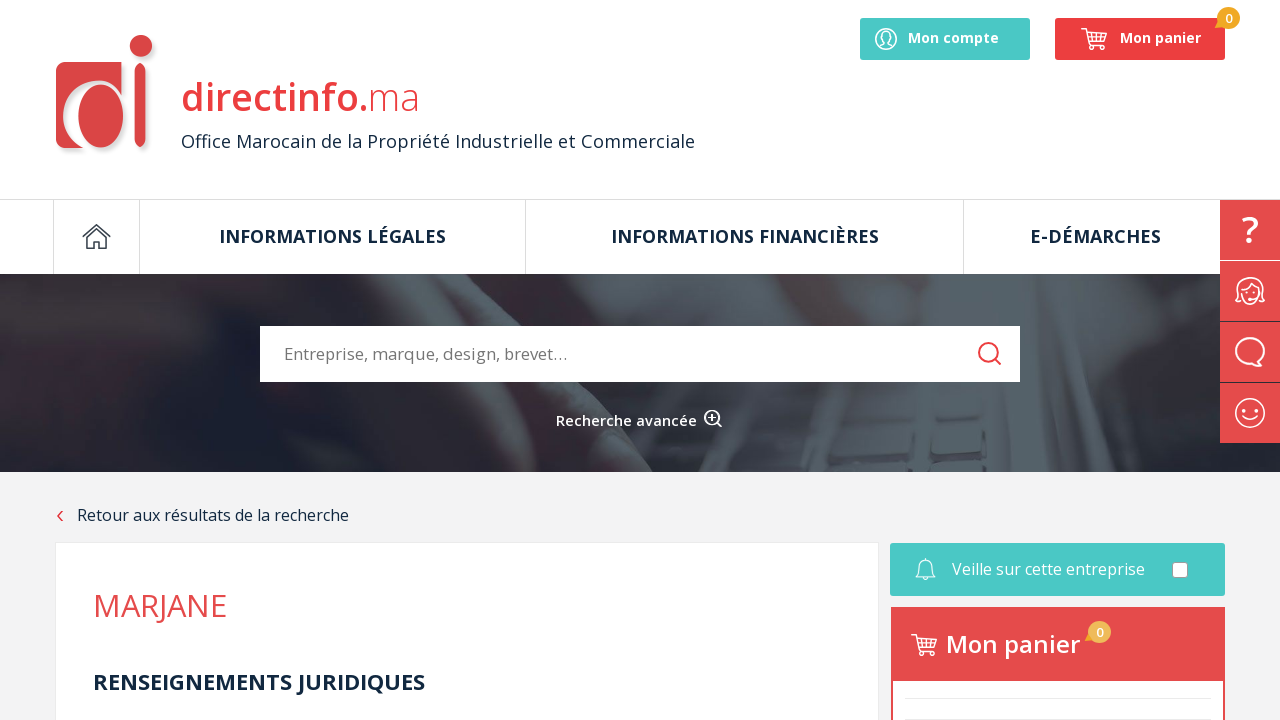